Tests opening a new browser window, positioning it, navigating to a second URL, and verifying that two windows are open.

Starting URL: http://the-internet.herokuapp.com/windows

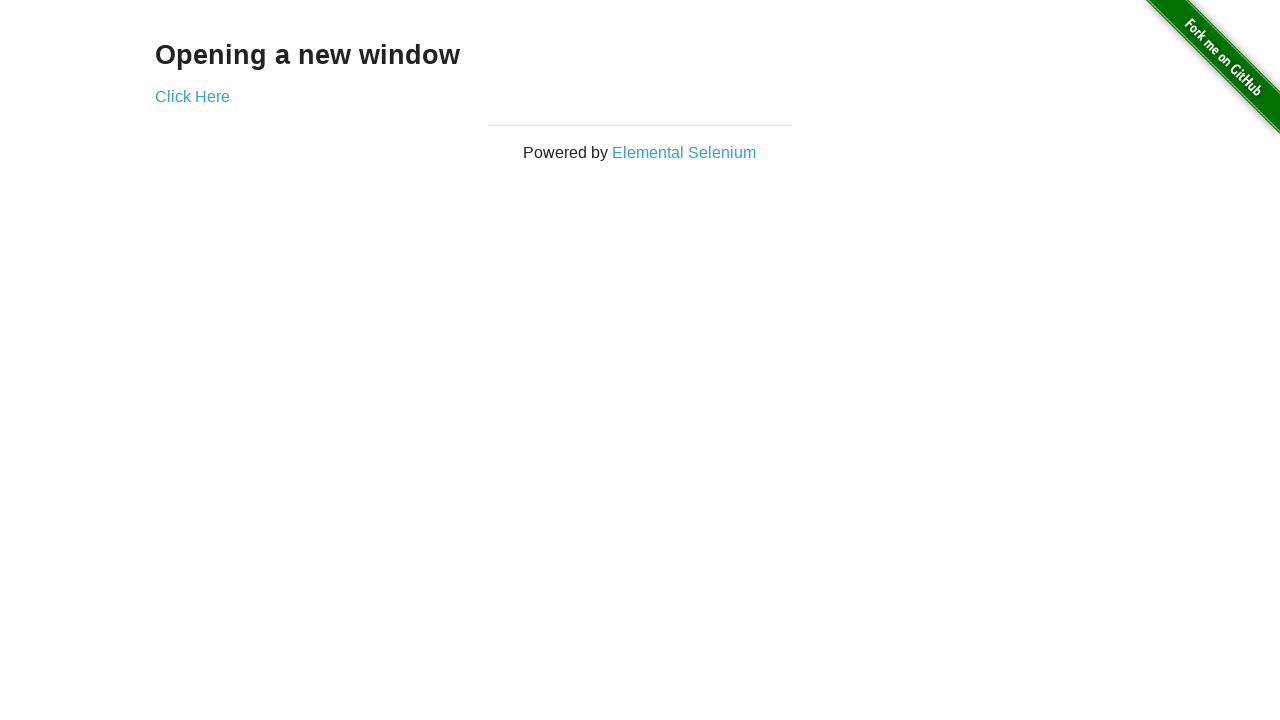

Opened a new browser window
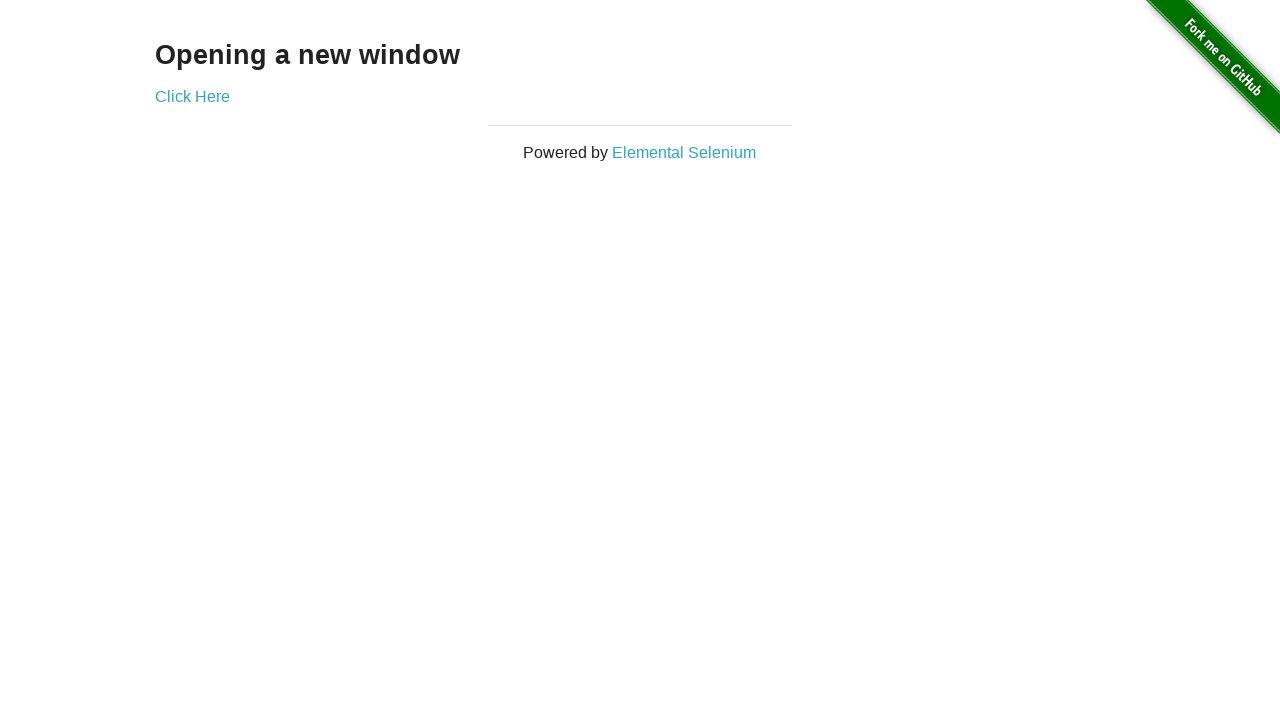

Navigated new window to typos page
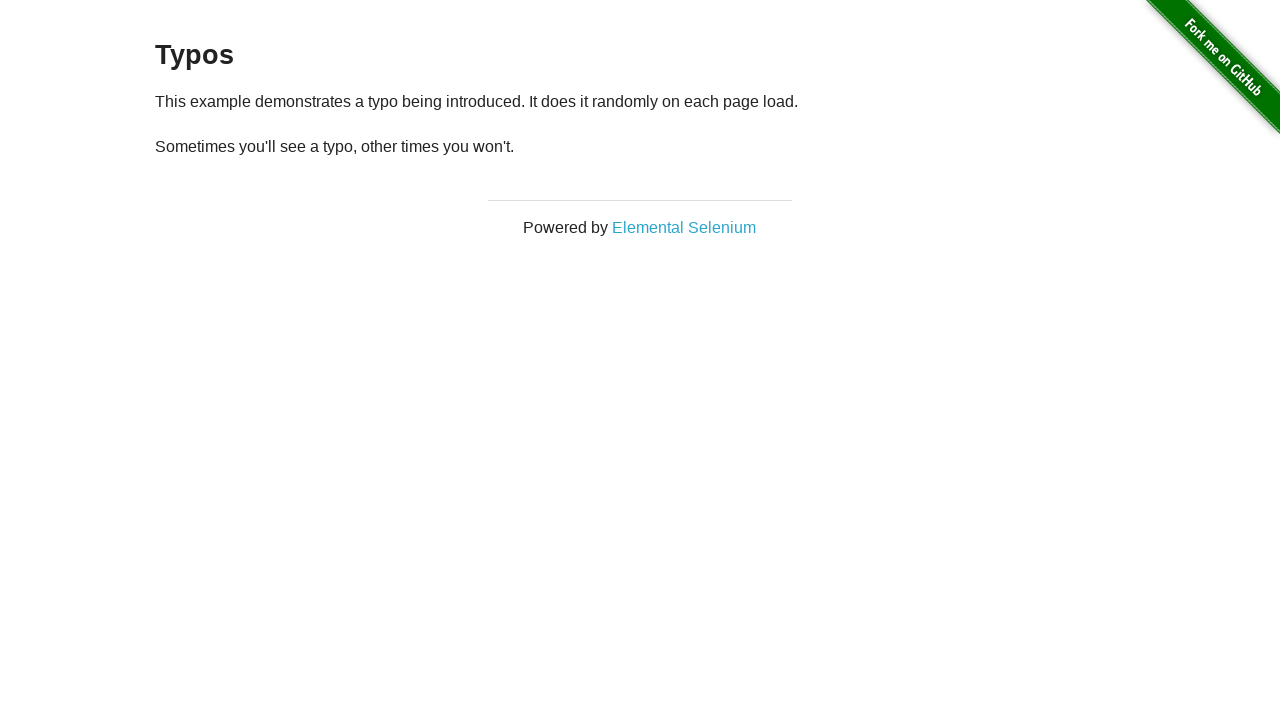

Waited for new page to fully load
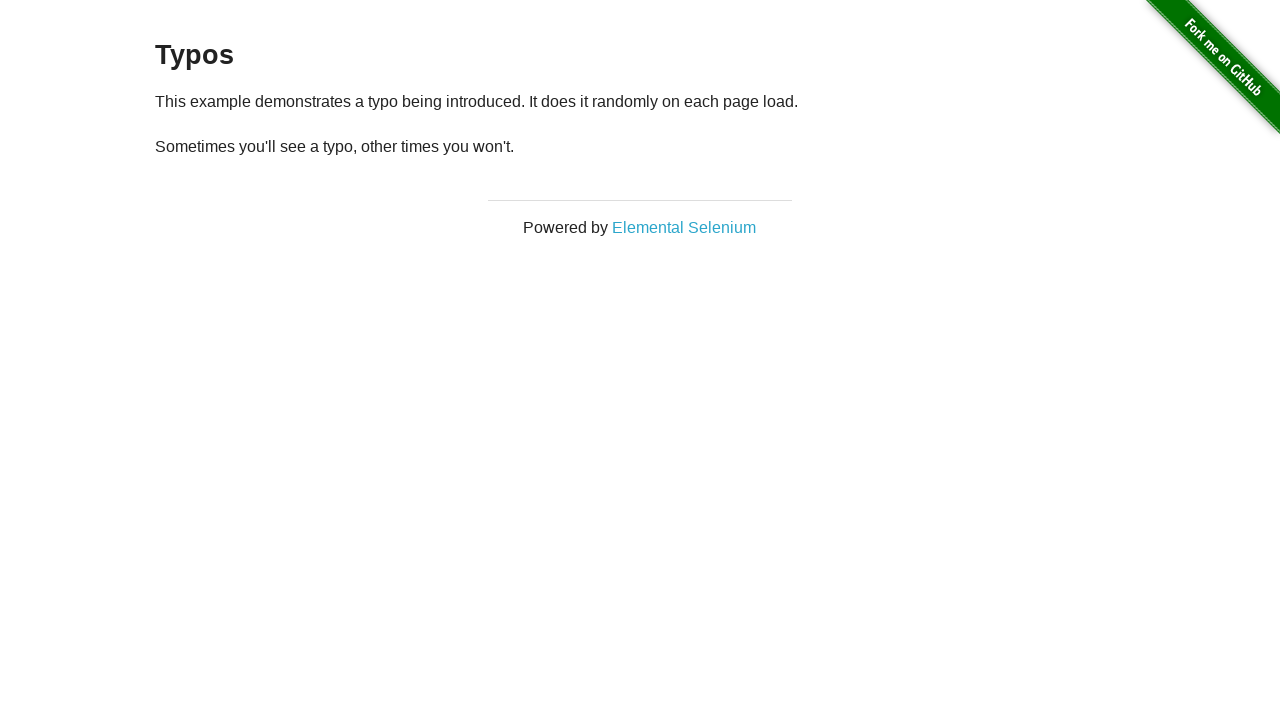

Verified that 2 browser windows are open
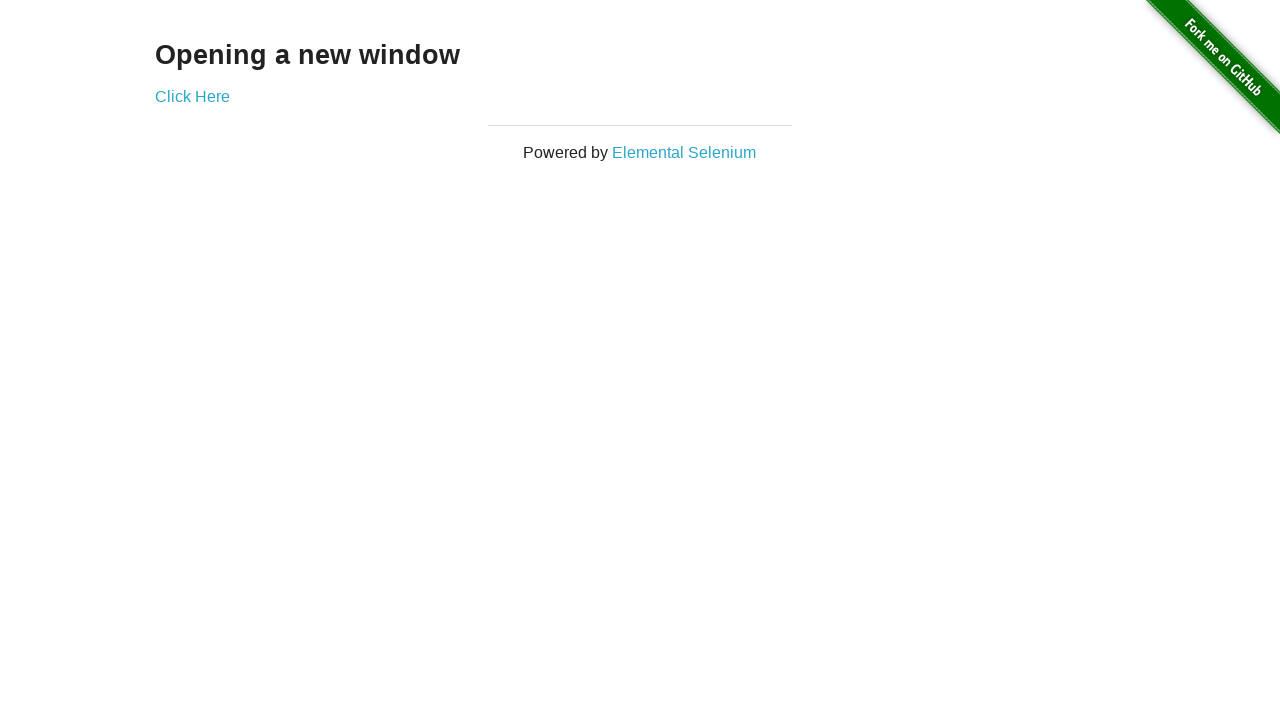

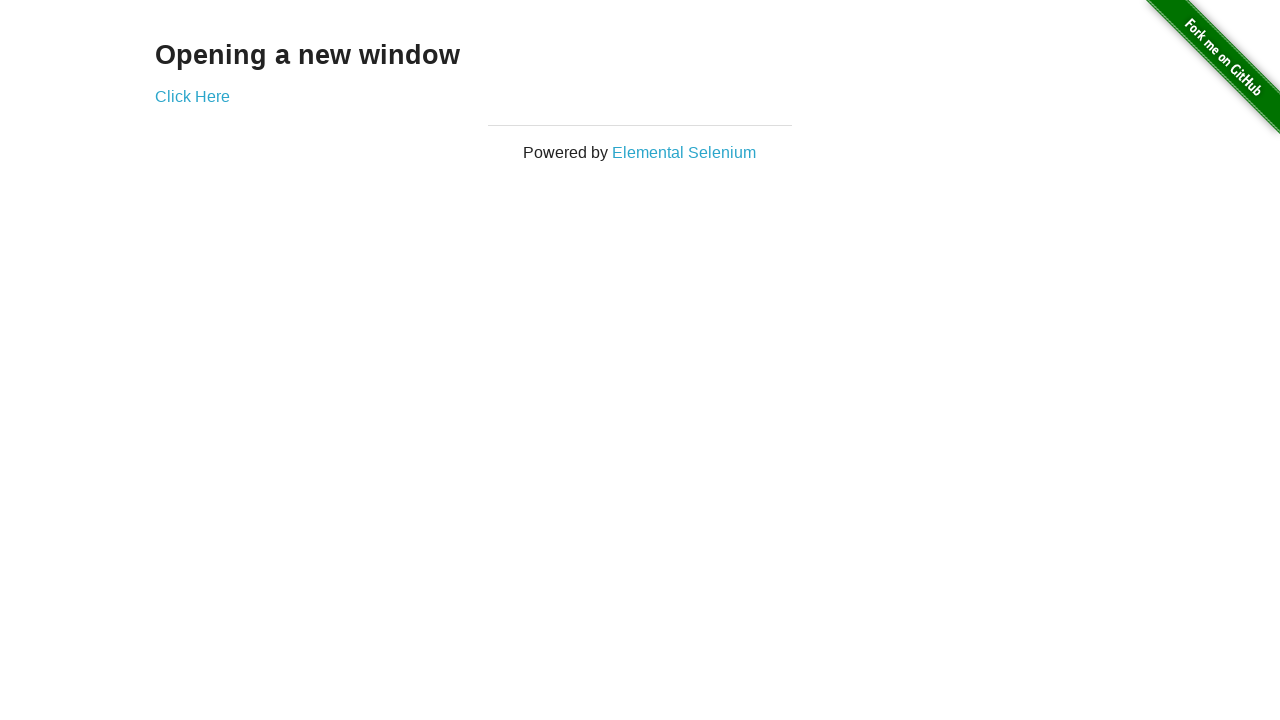